Tests selecting an option from a dropdown by iterating through all options and clicking the one with matching text, then verifies the selection was made correctly.

Starting URL: http://the-internet.herokuapp.com/dropdown

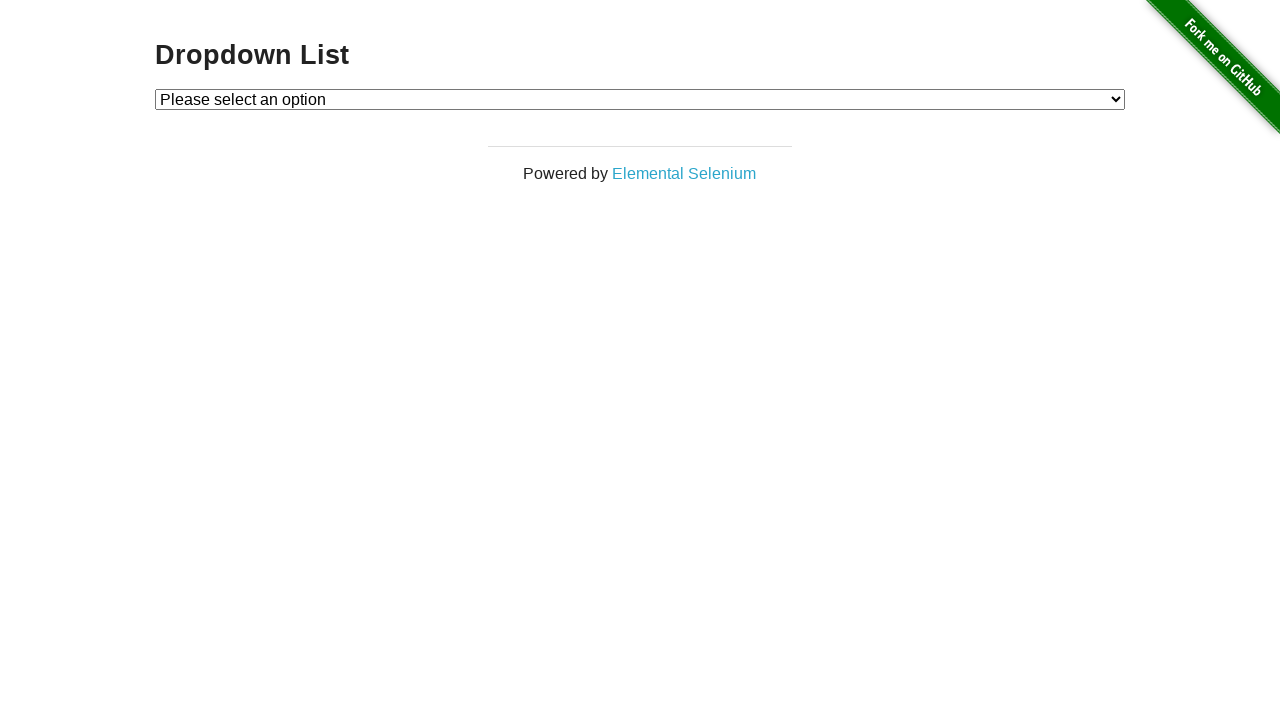

Dropdown element loaded and ready
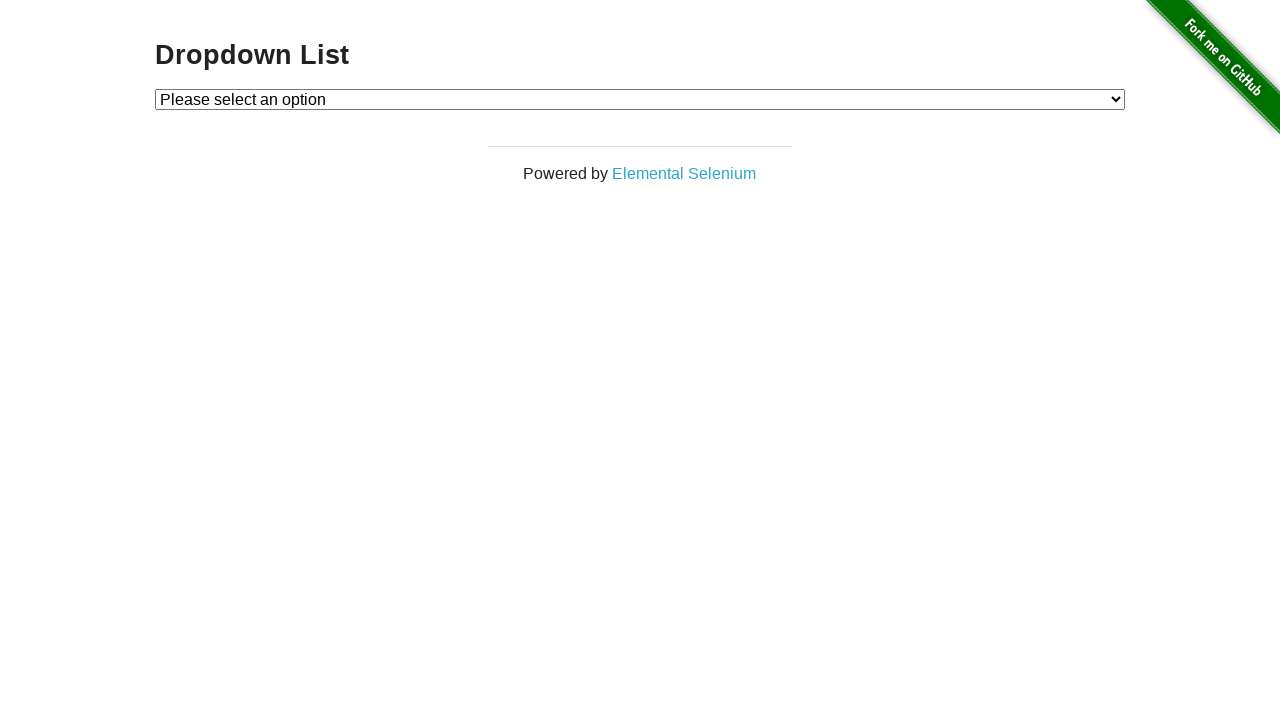

Located dropdown element
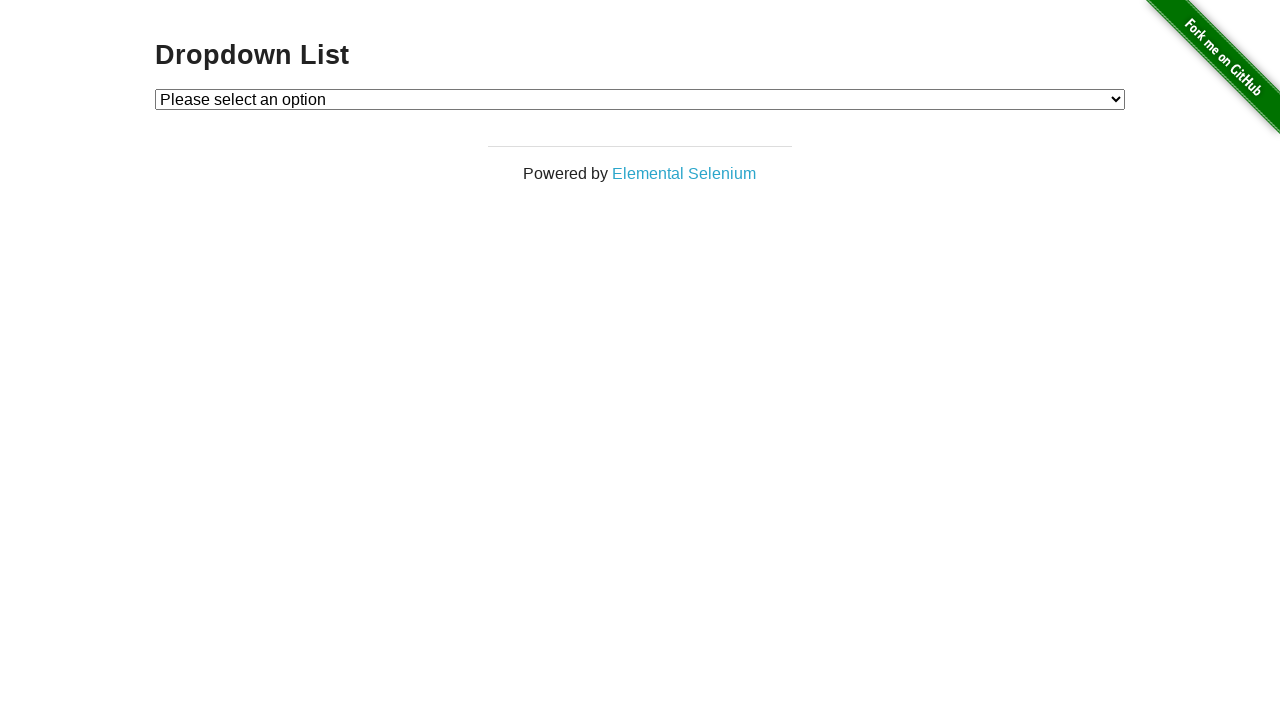

Selected 'Option 1' from dropdown on #dropdown
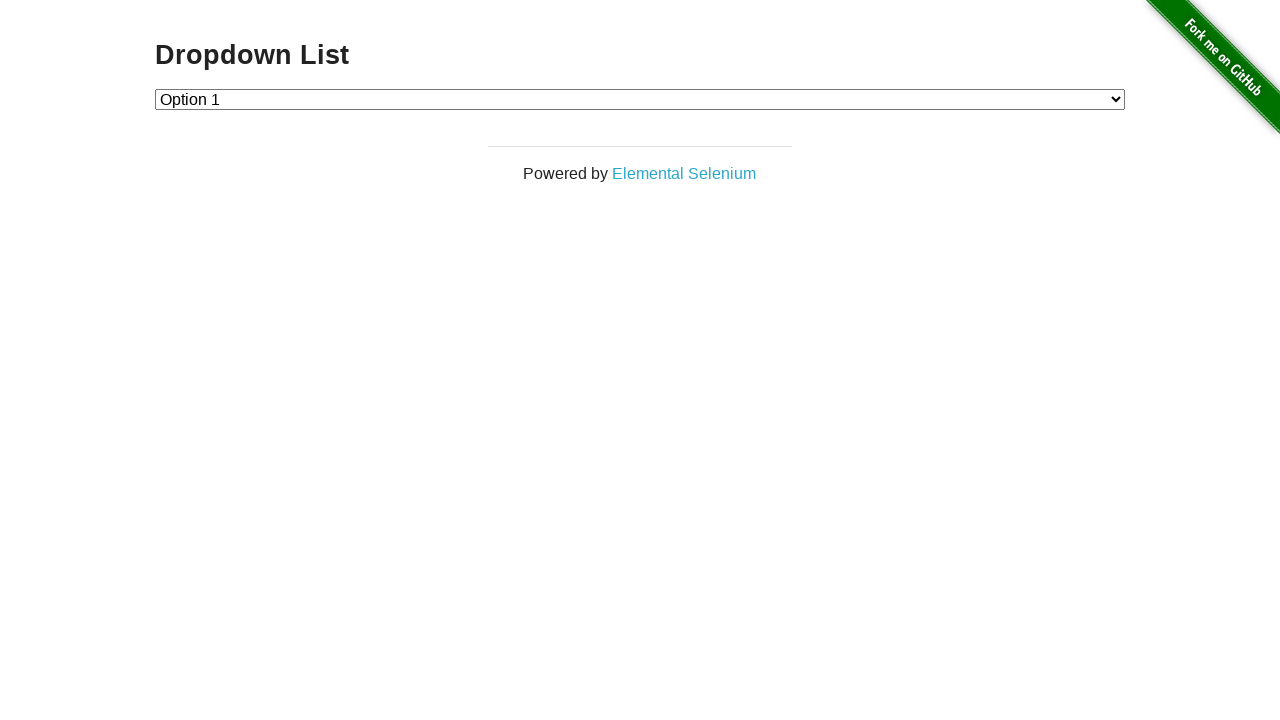

Retrieved dropdown input value
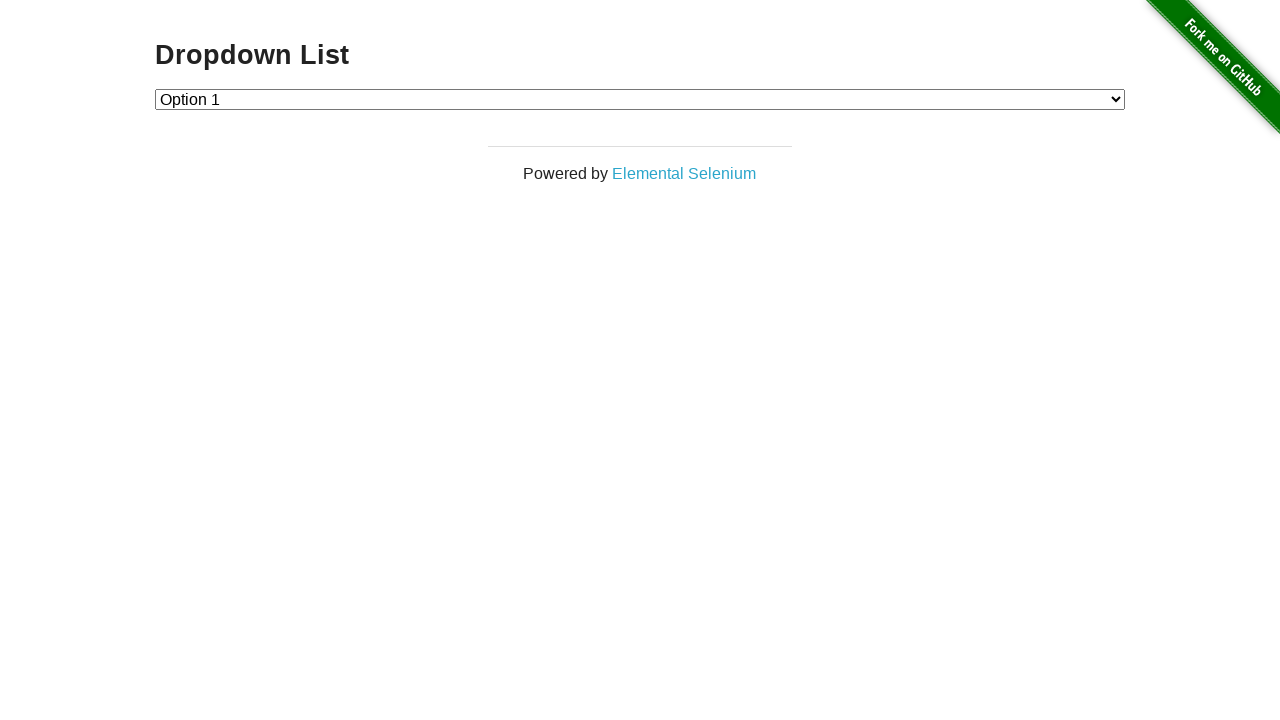

Verified 'Option 1' is selected in dropdown
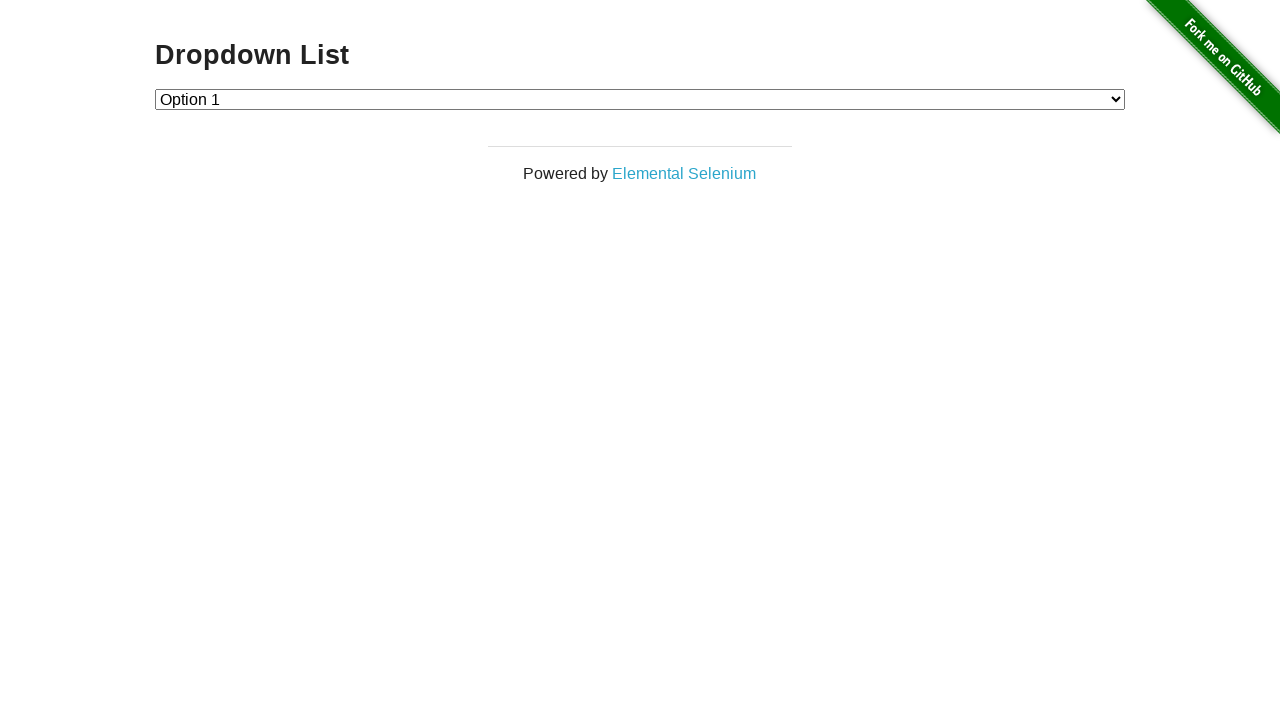

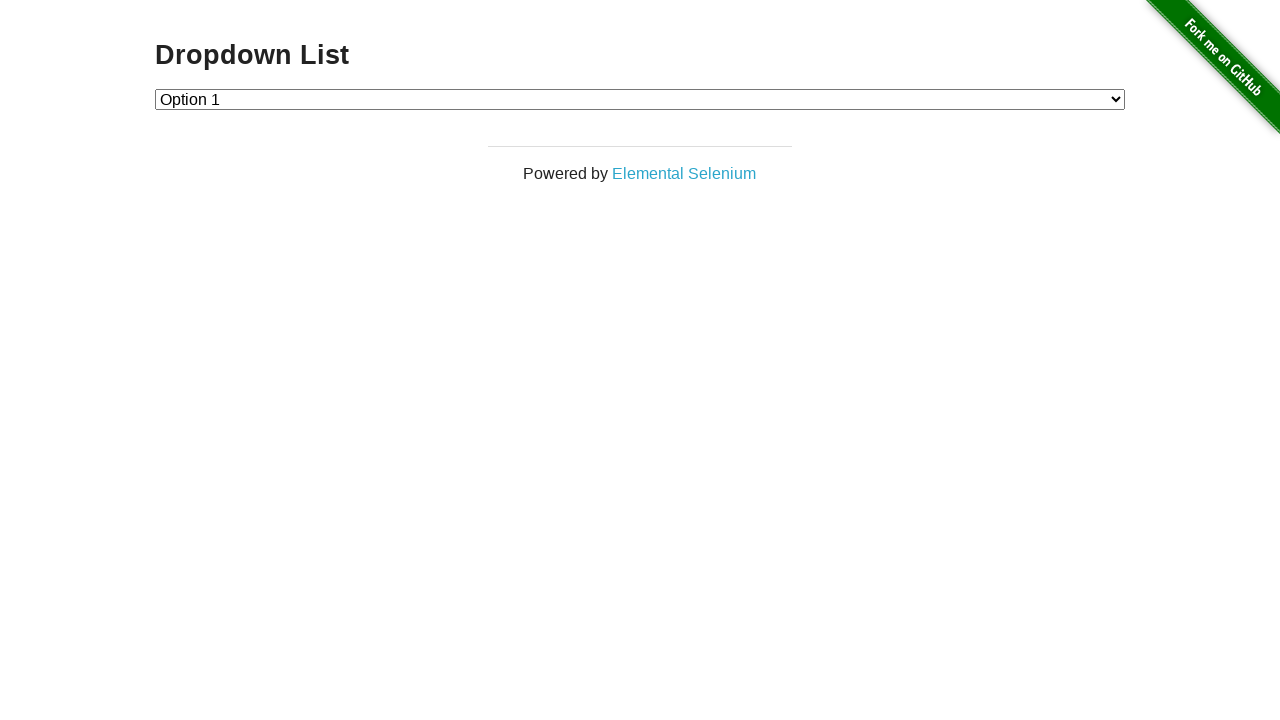